Tests navigation on the 99 Bottles of Beer website by clicking on "Browse Languages" menu, then clicking "Start" menu, and verifying the welcome heading is displayed correctly.

Starting URL: https://www.99-bottles-of-beer.net/

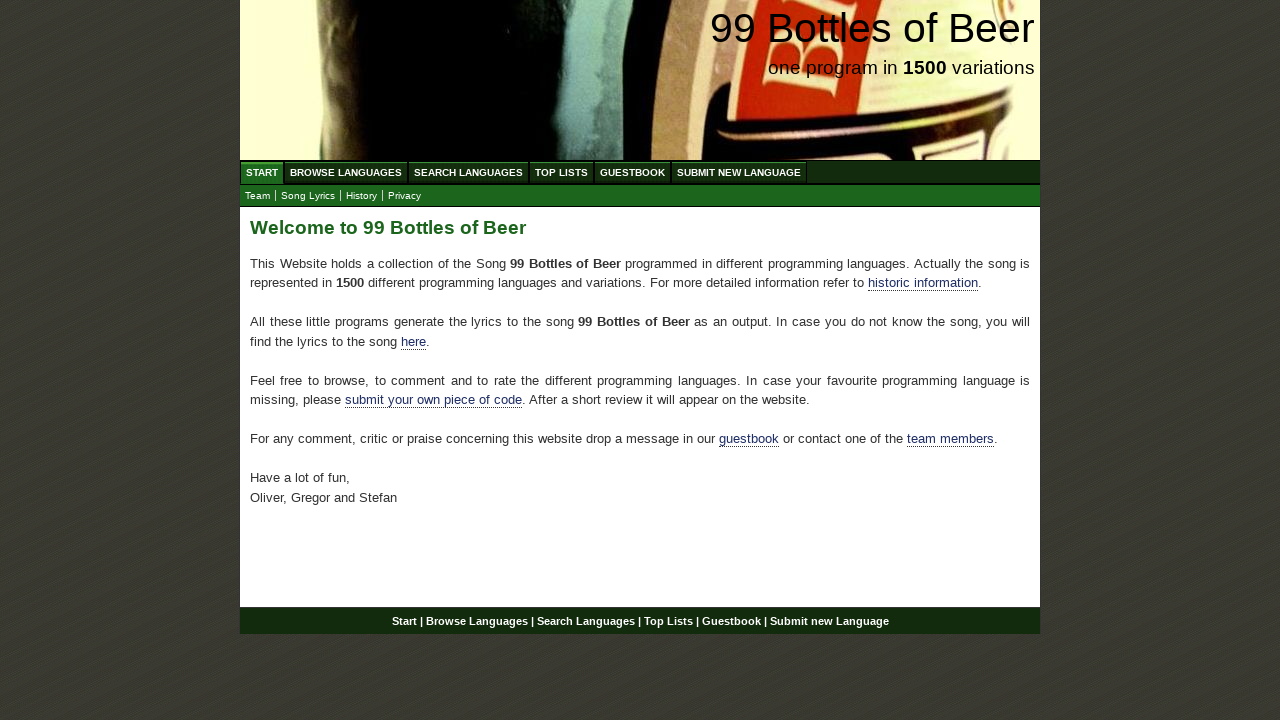

Clicked 'Browse Languages' menu item at (346, 172) on xpath=//body/div[@id='wrap']/div[@id='navigation']/ul[@id='menu']/li/a[@href='/a
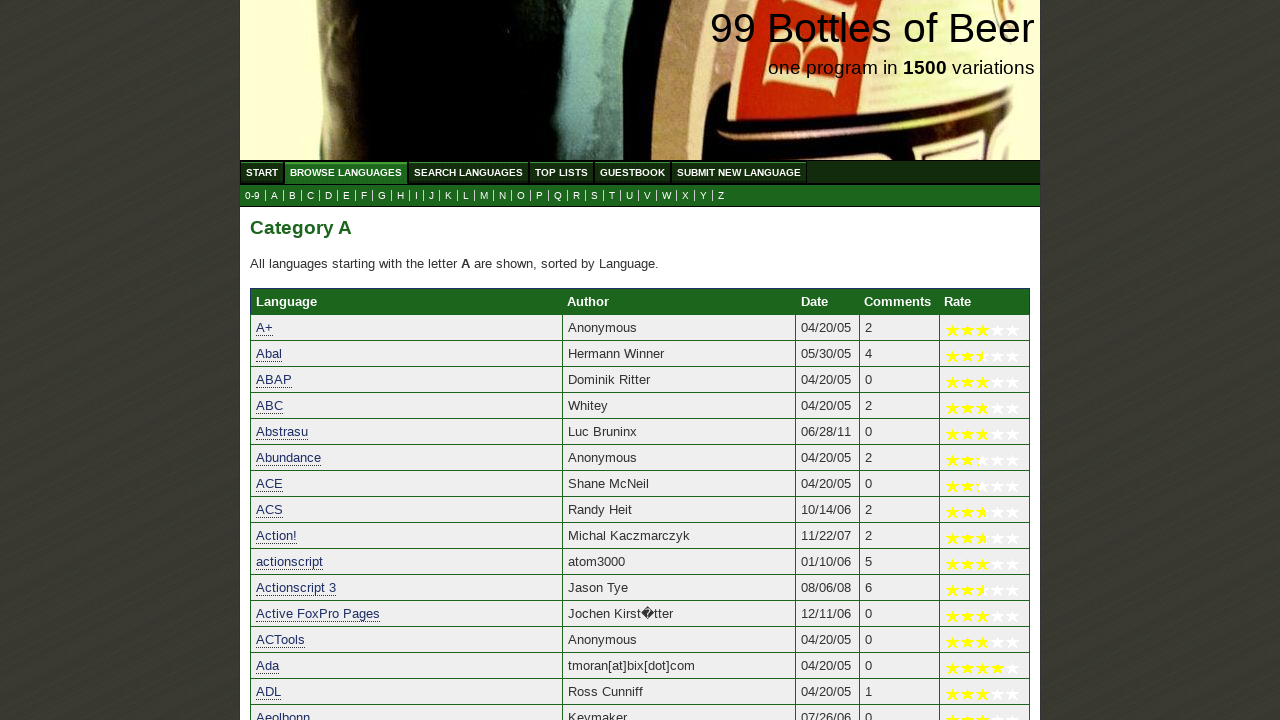

Clicked 'Start' menu item to return to home at (262, 172) on xpath=//body/div[@id='wrap']/div[@id='navigation']/ul[@id='menu']/li/a[@href='/'
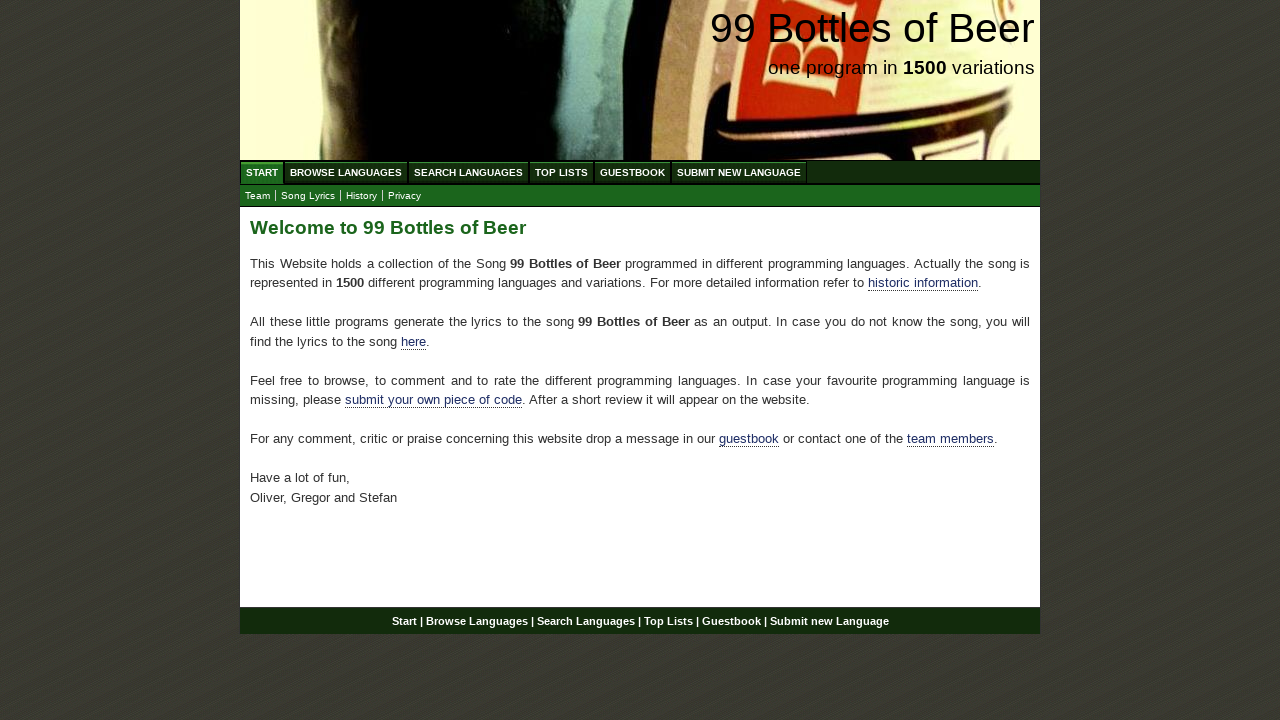

Welcome heading h2 element loaded
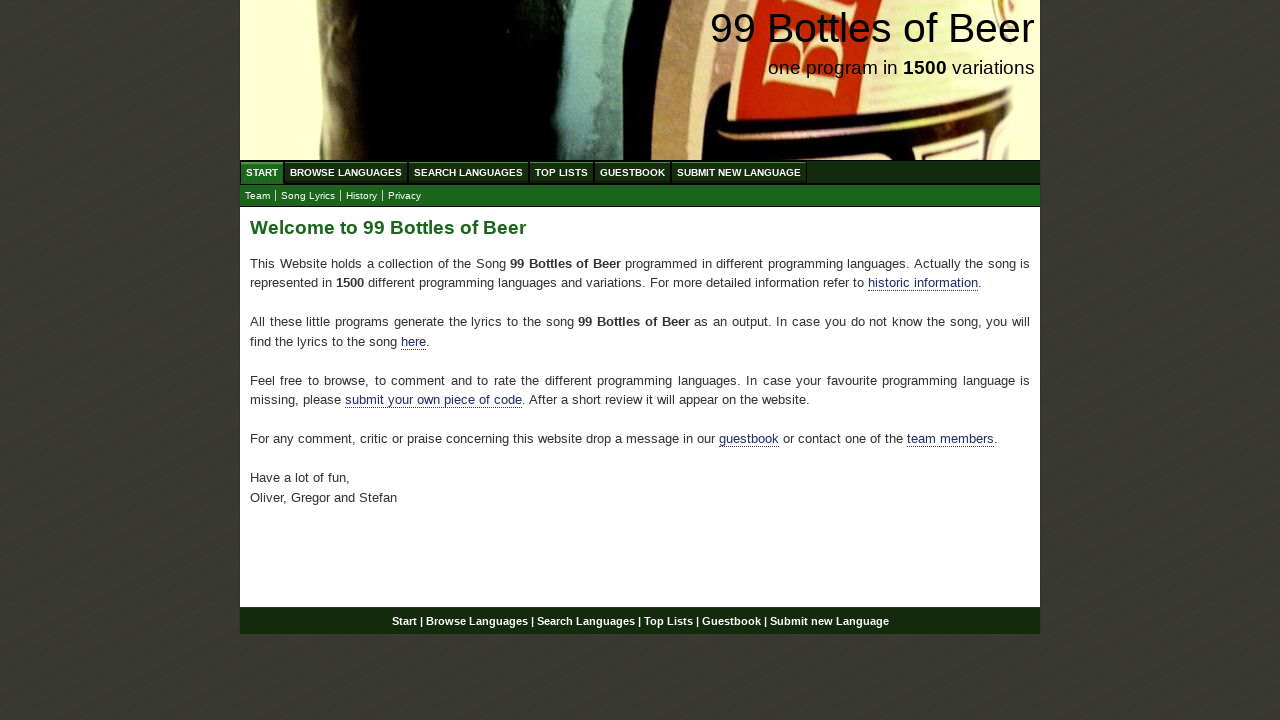

Verified h2 heading contains 'Welcome to 99 Bottles of Beer'
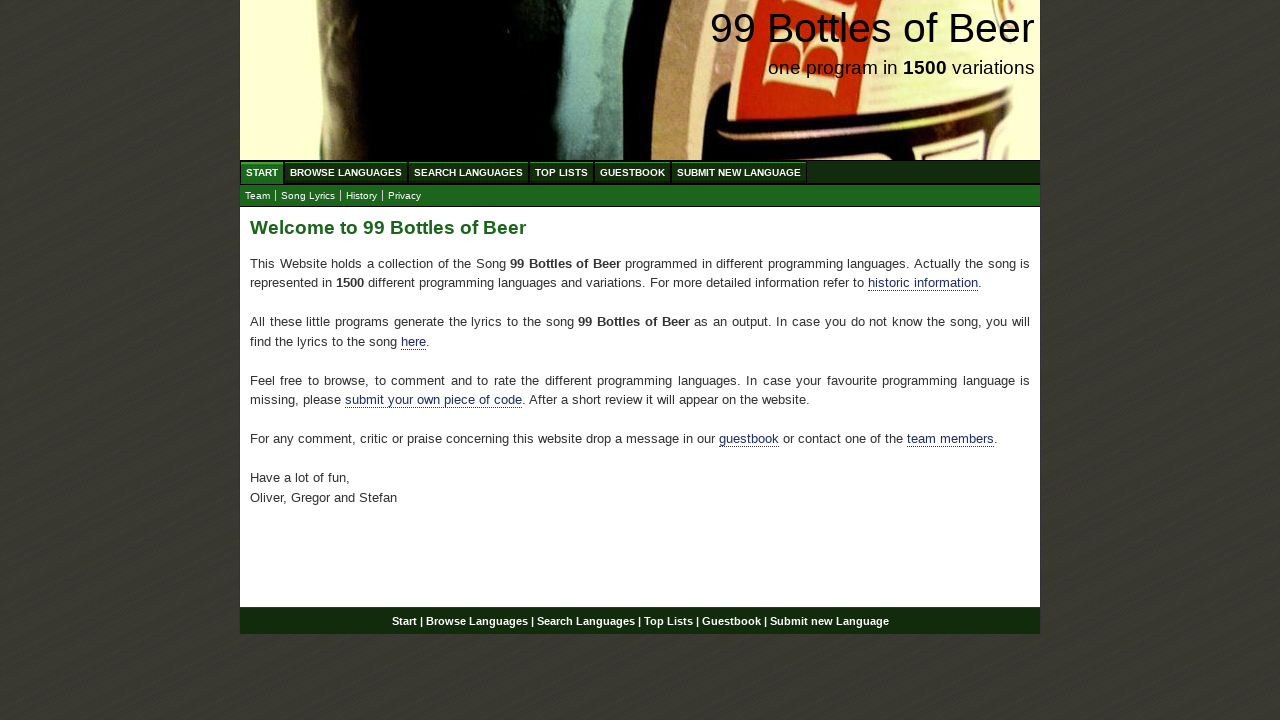

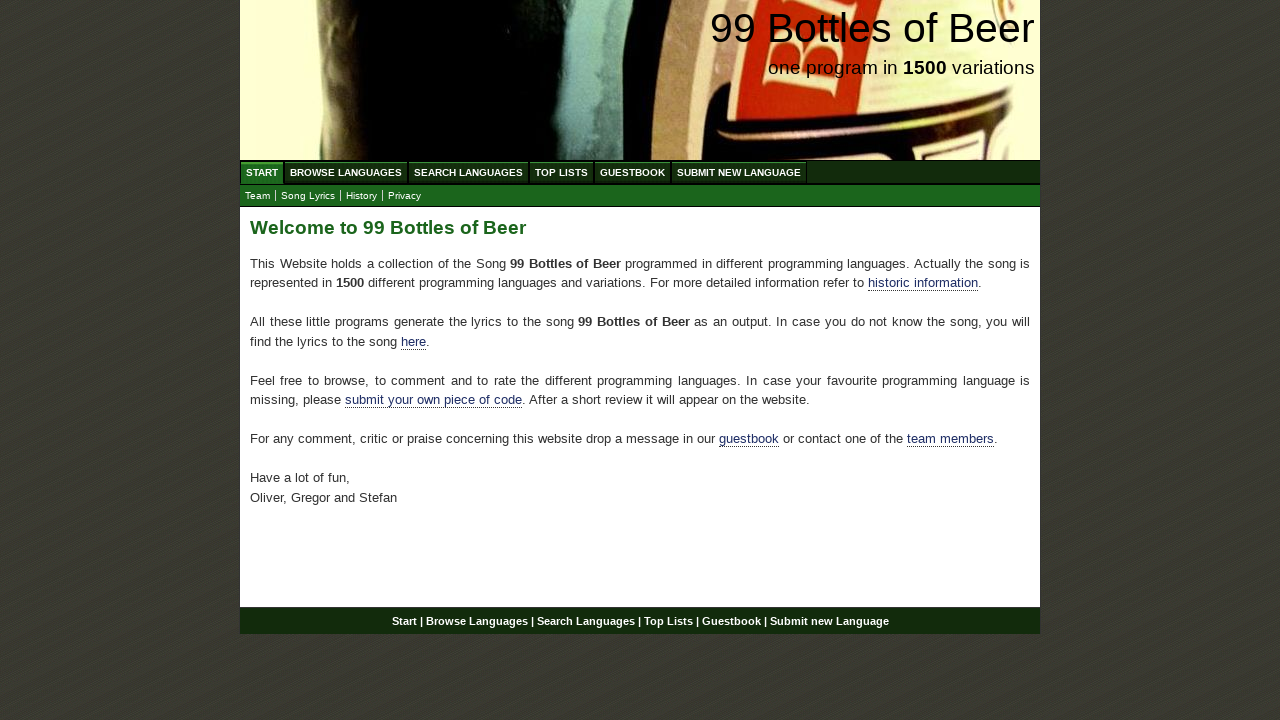